Tests custom dropdown selection functionality on React Semantic UI by selecting different names (Christian, Matt, Stevie Feliciano) from a dropdown menu and verifying the selections.

Starting URL: https://react.semantic-ui.com/maximize/dropdown-example-selection/

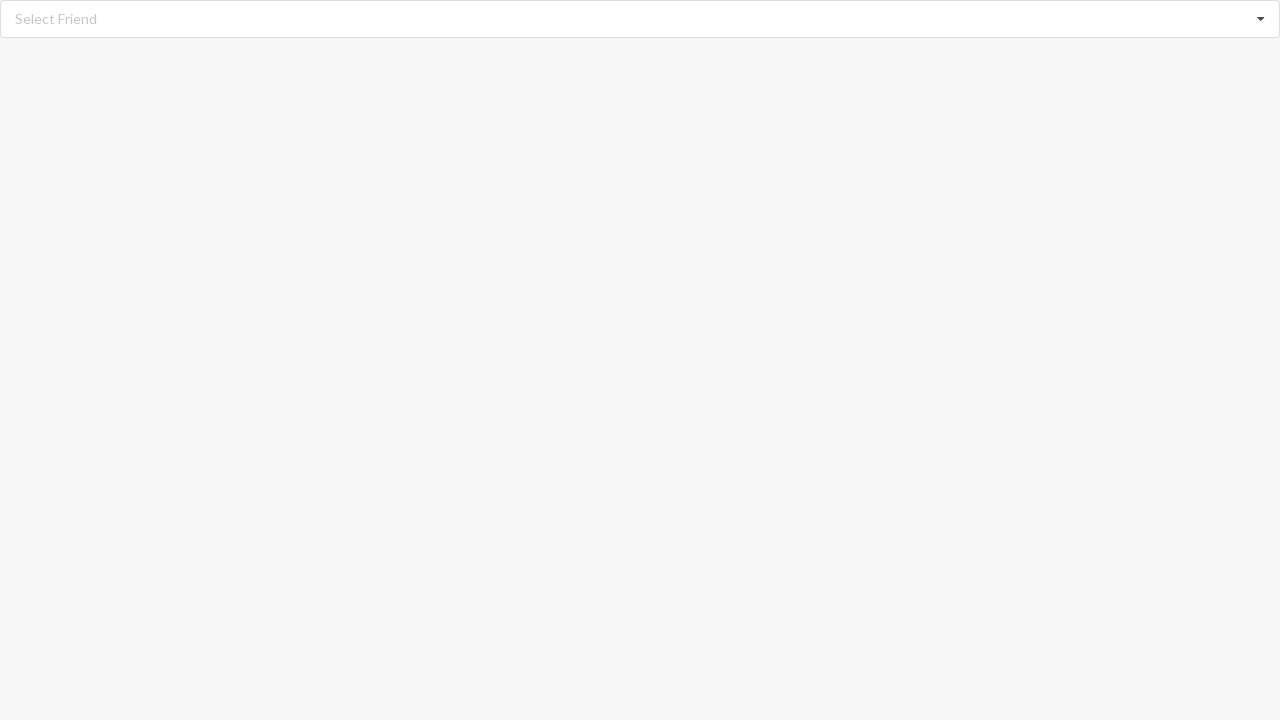

Clicked dropdown icon to open menu at (1261, 19) on i.dropdown.icon
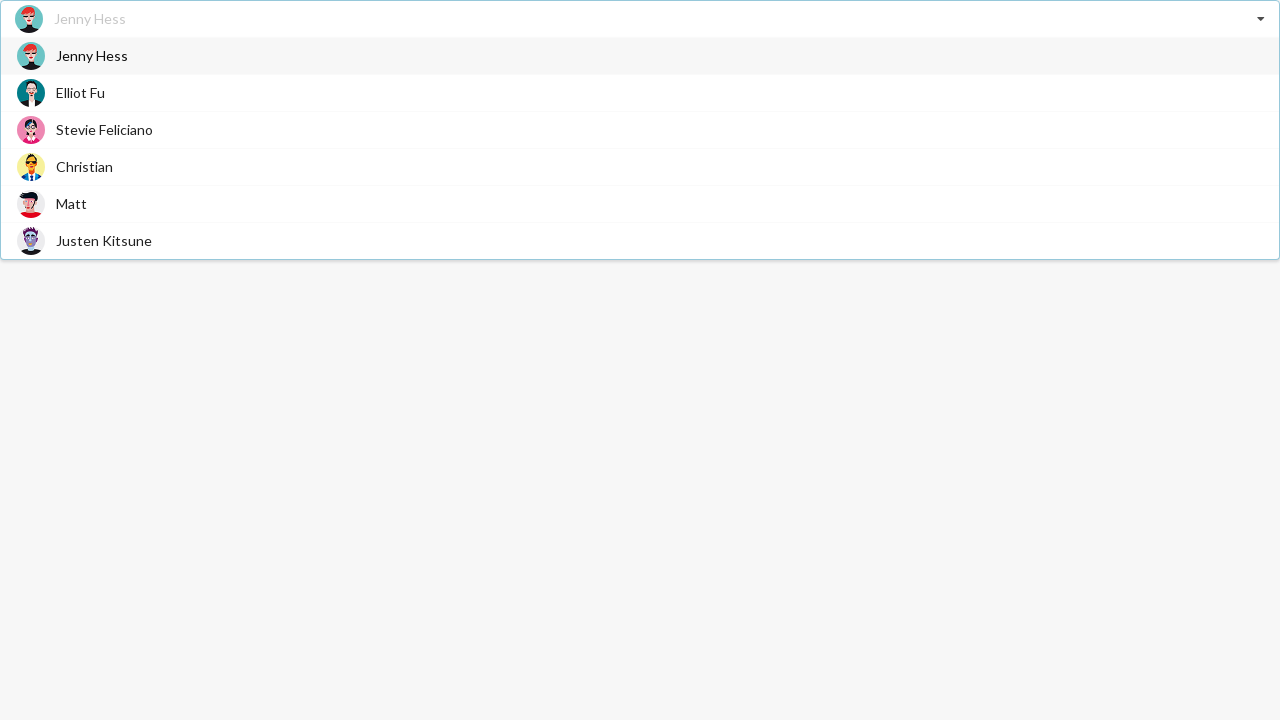

Dropdown menu items loaded
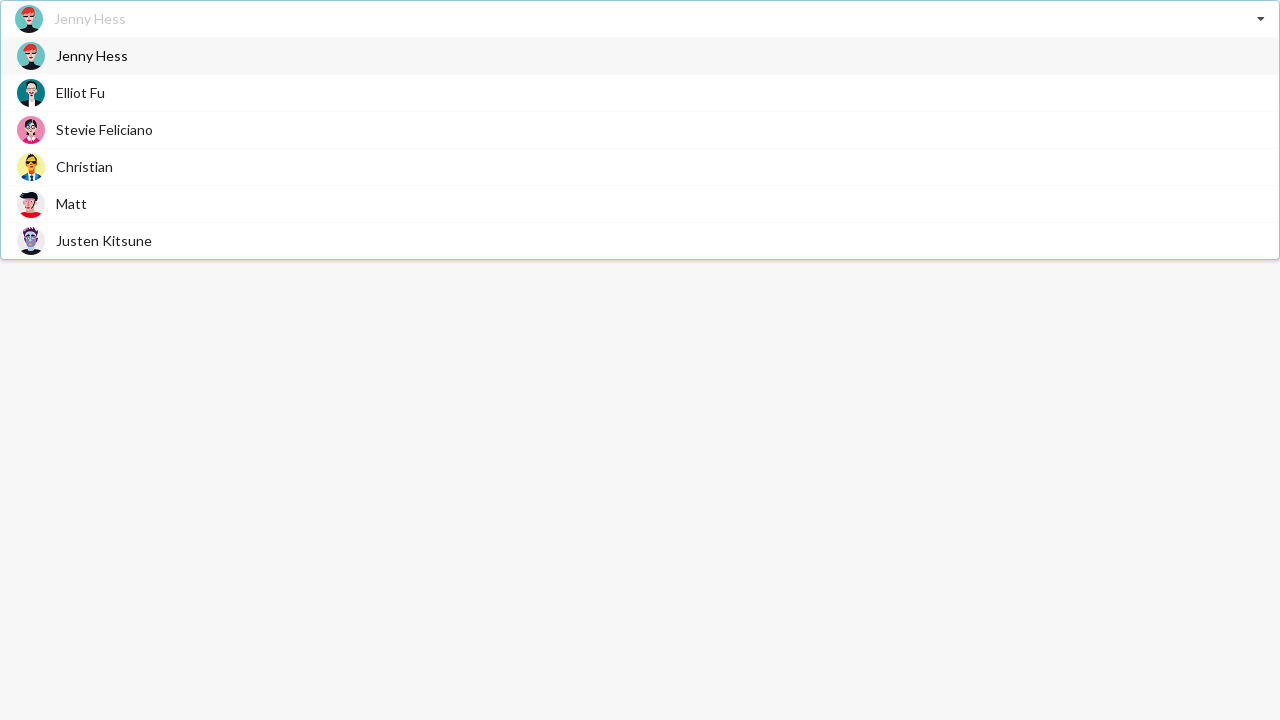

Selected 'Christian' from dropdown menu at (640, 166) on div.item:has-text('Christian')
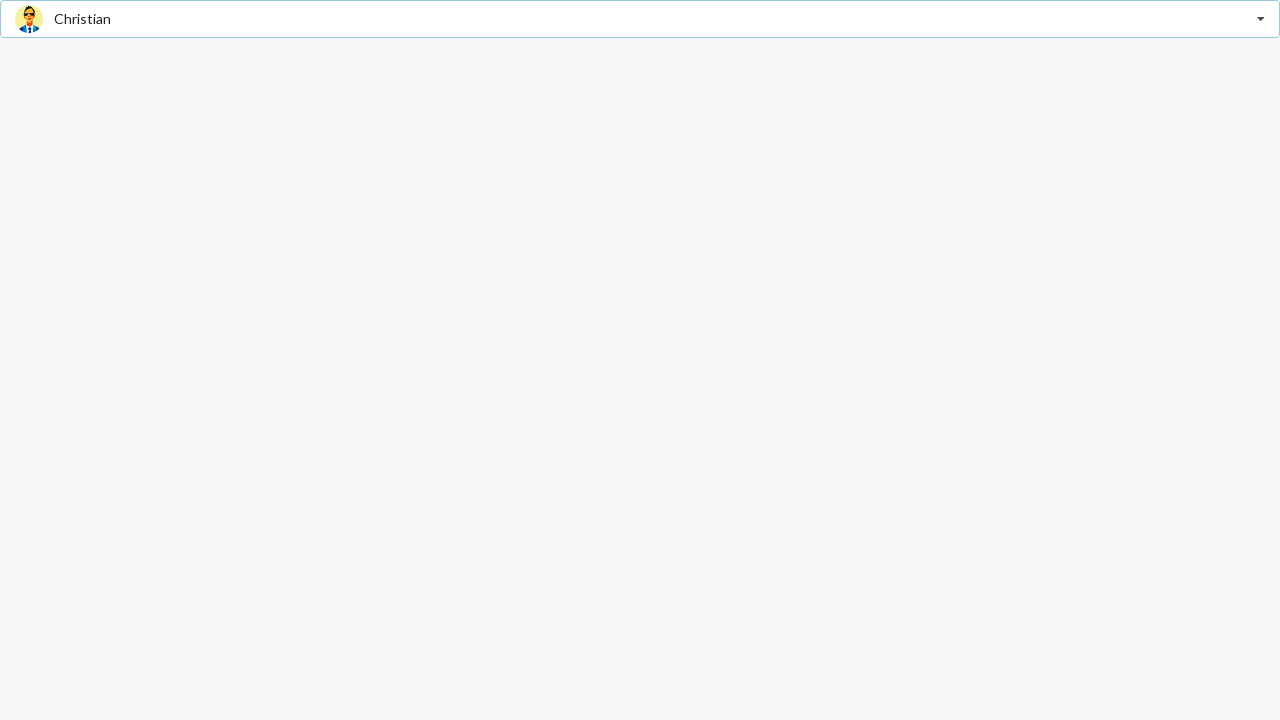

Verified 'Christian' is selected in dropdown
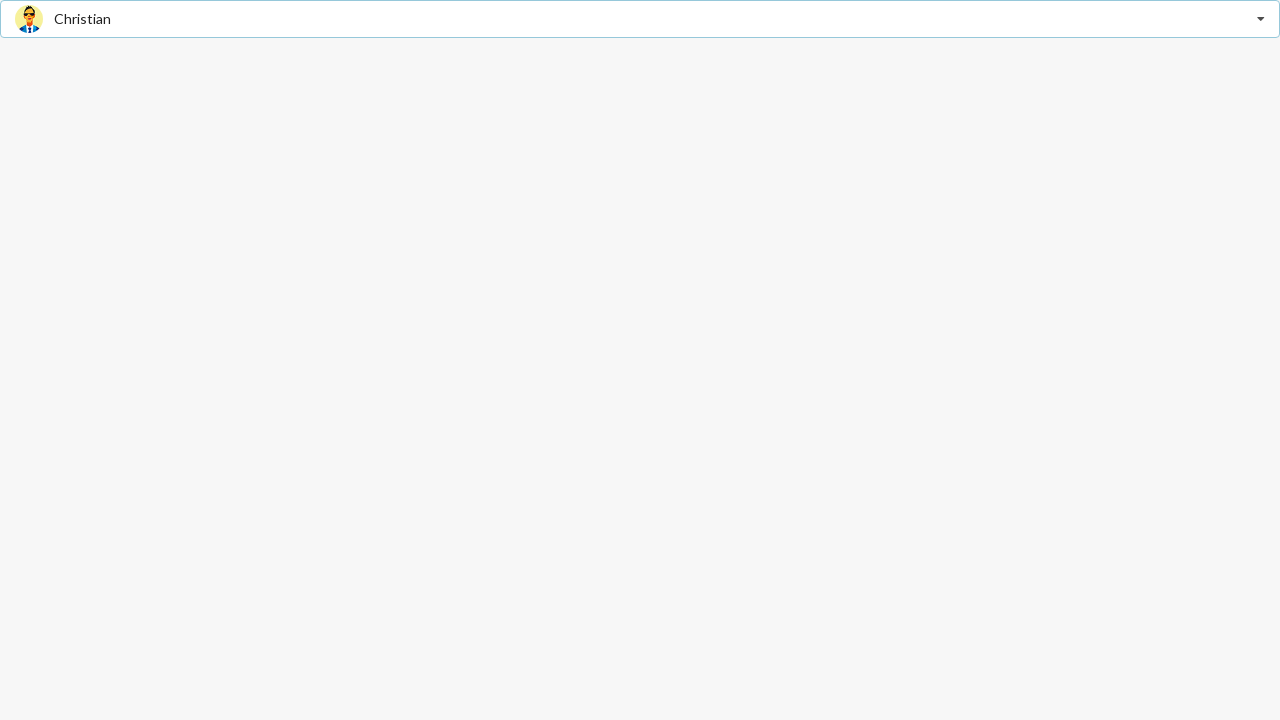

Clicked dropdown icon to open menu at (1261, 19) on i.dropdown.icon
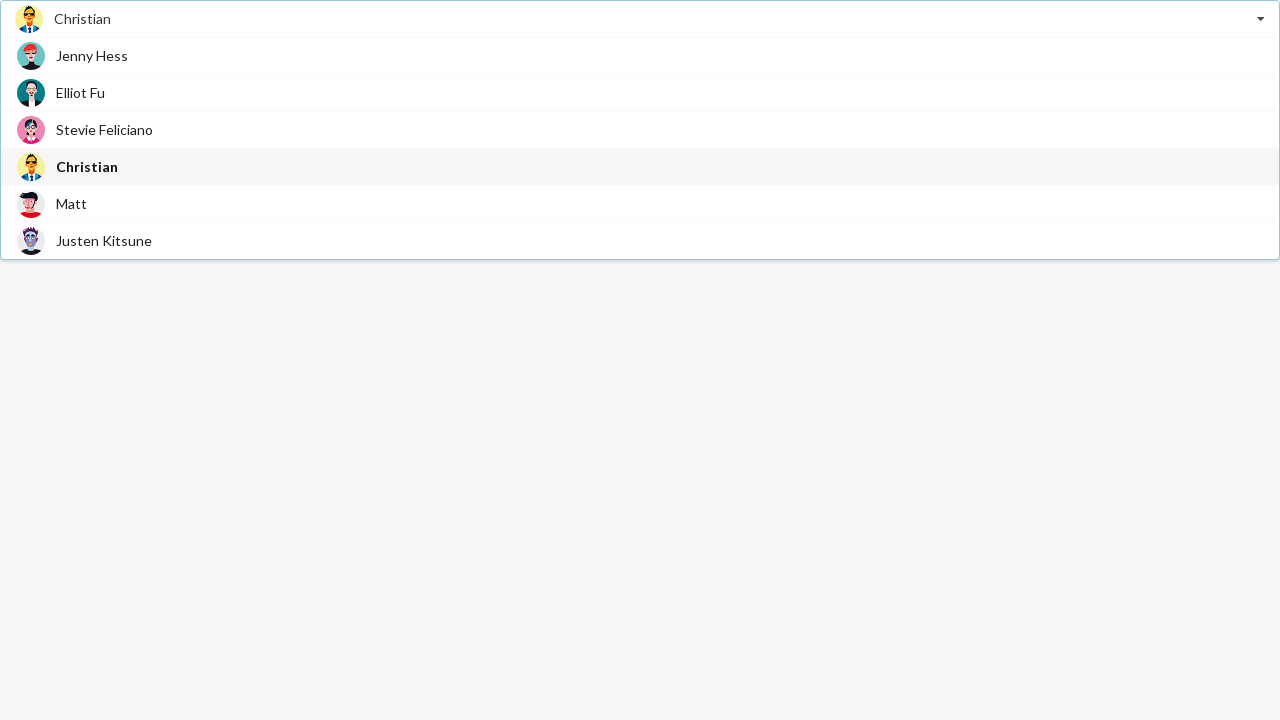

Dropdown menu items loaded
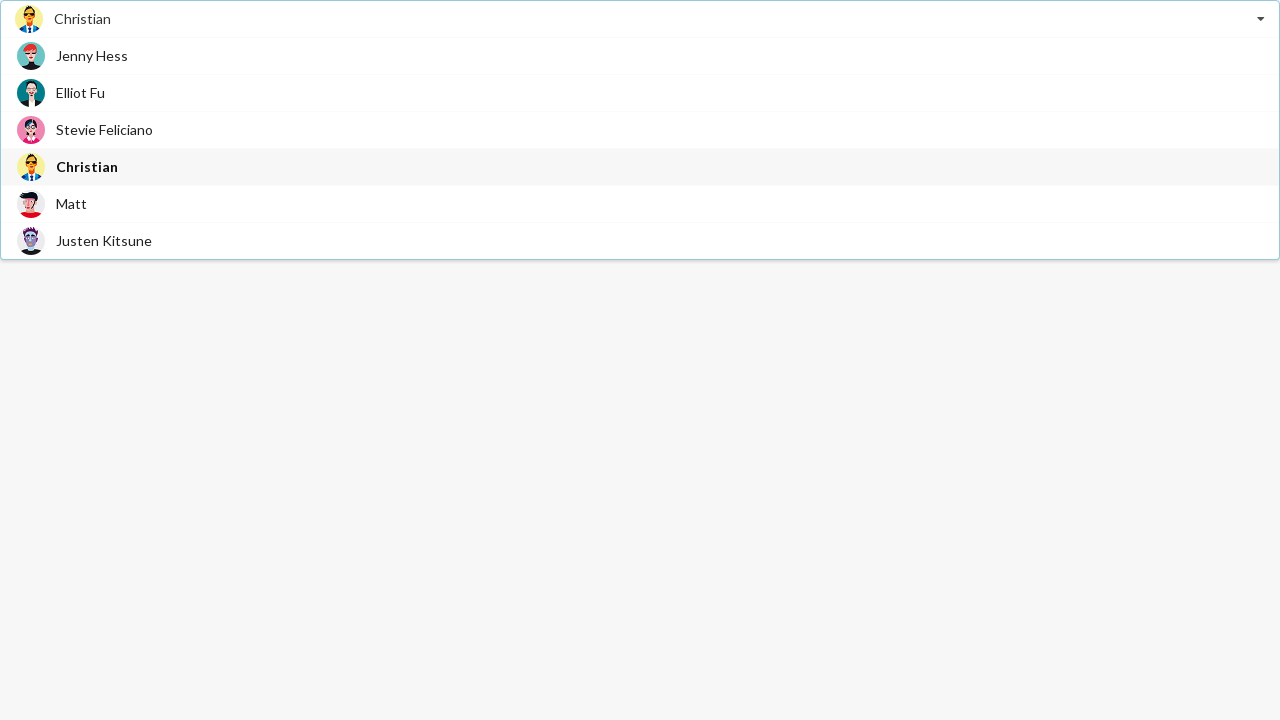

Selected 'Matt' from dropdown menu at (640, 204) on div.item:has-text('Matt')
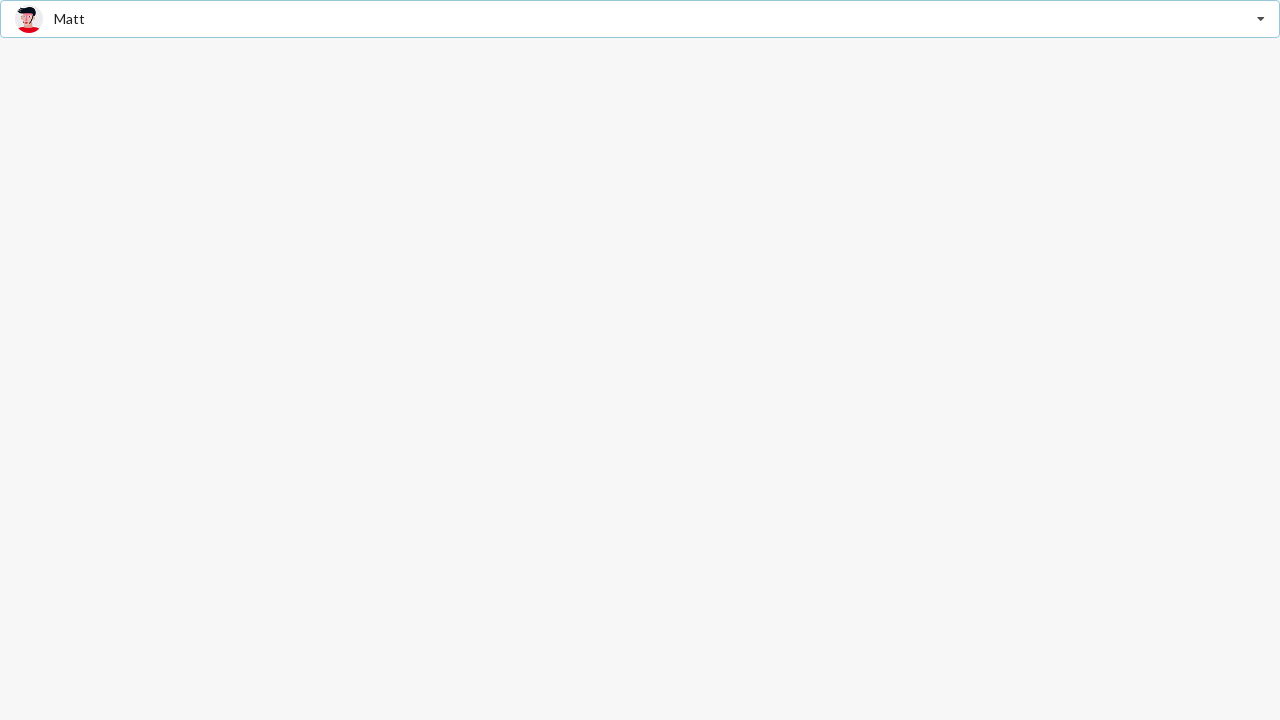

Verified 'Matt' is selected in dropdown
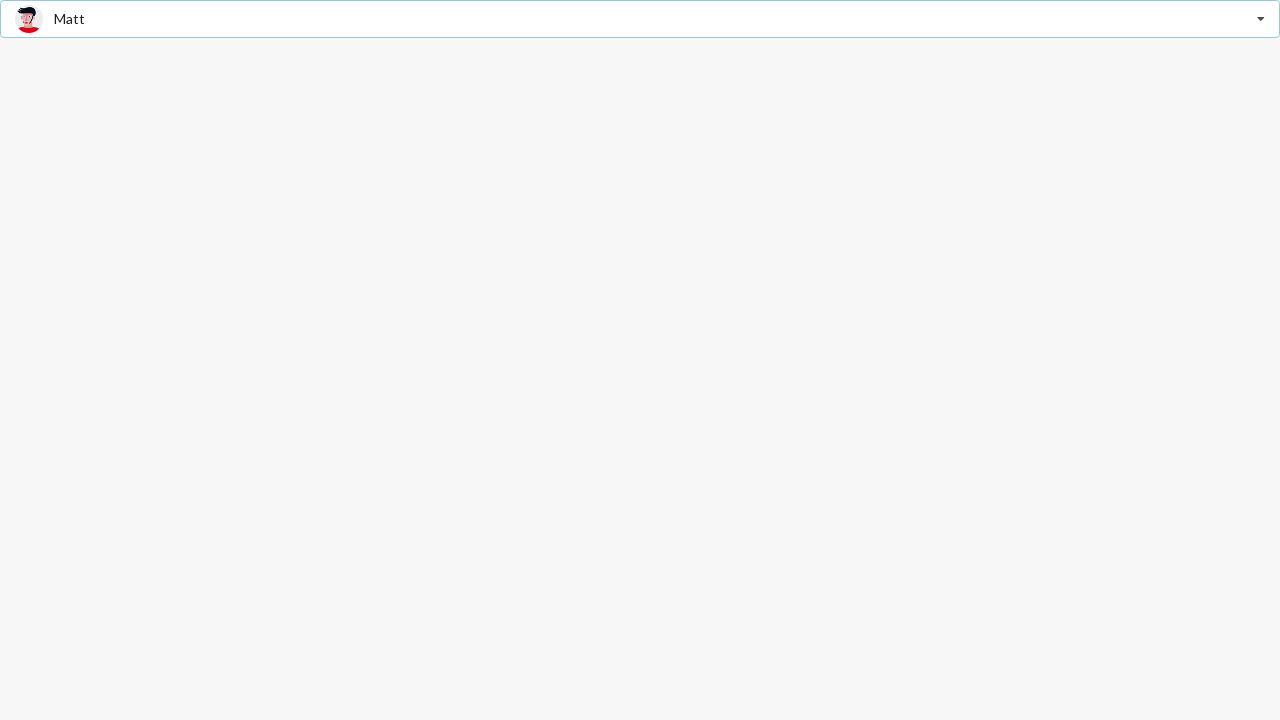

Clicked dropdown icon to open menu at (1261, 19) on i.dropdown.icon
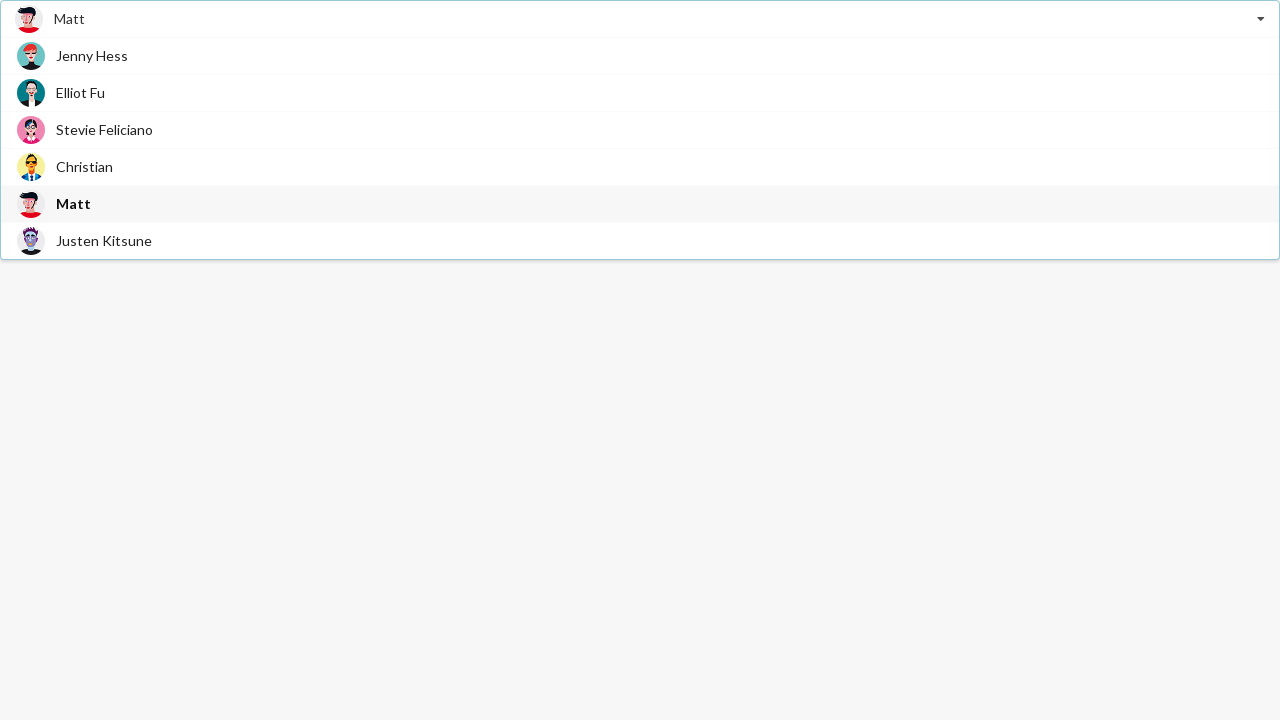

Dropdown menu items loaded
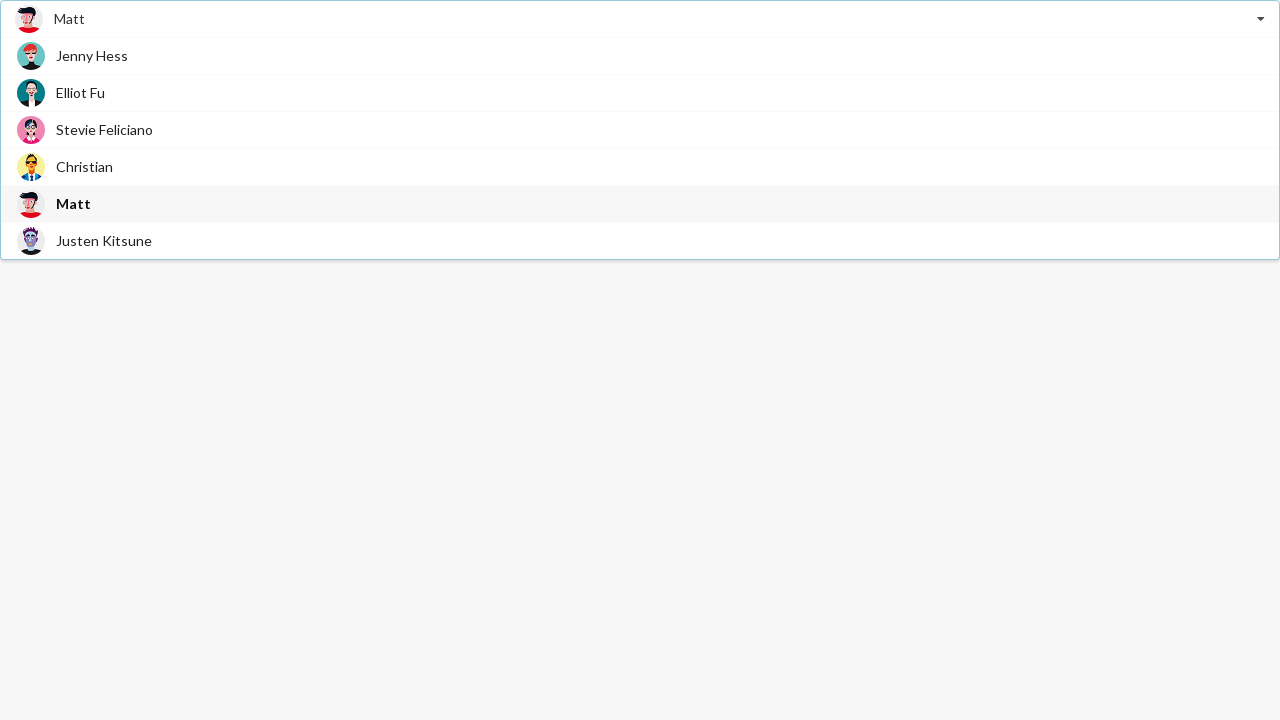

Selected 'Stevie Feliciano' from dropdown menu at (640, 130) on div.item:has-text('Stevie Feliciano')
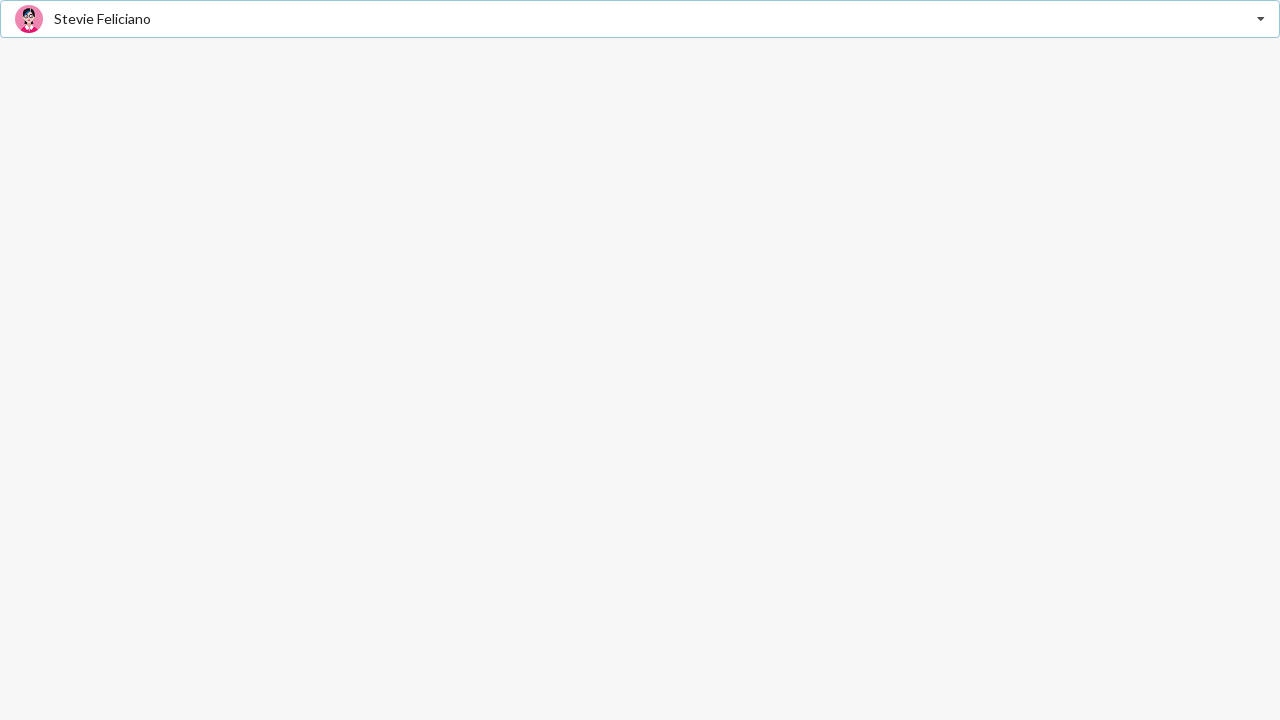

Verified 'Stevie Feliciano' is selected in dropdown
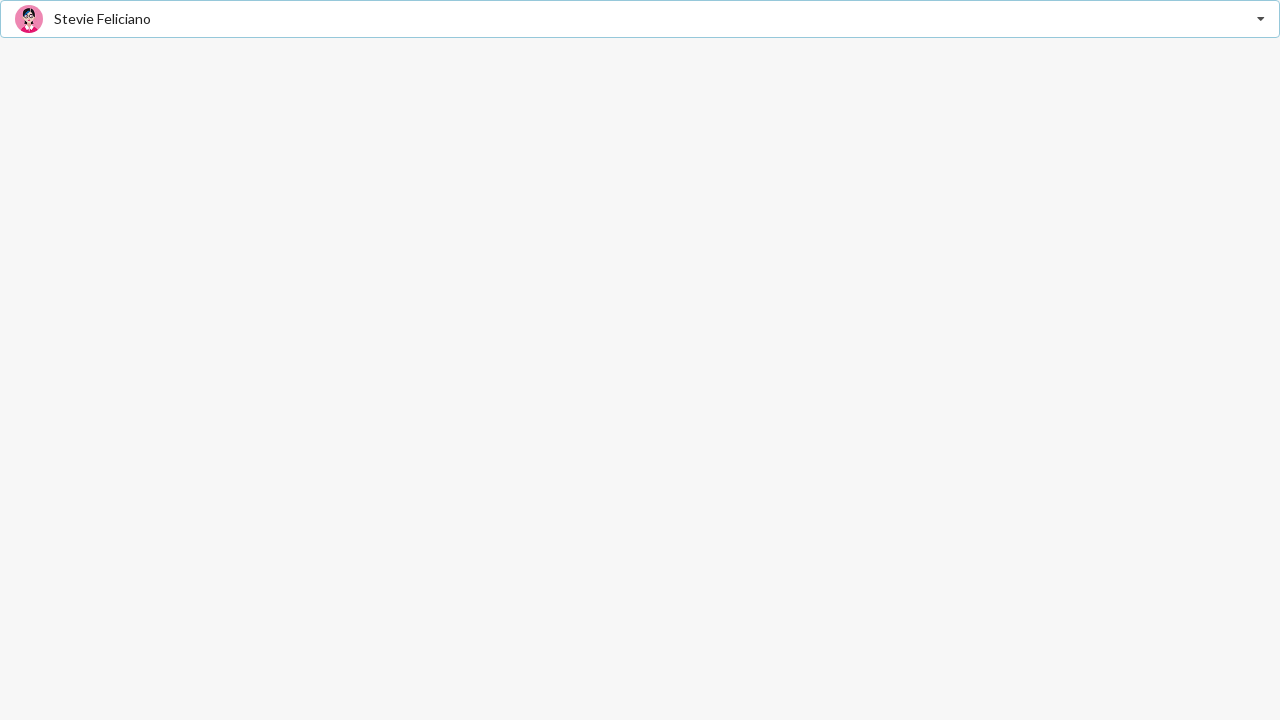

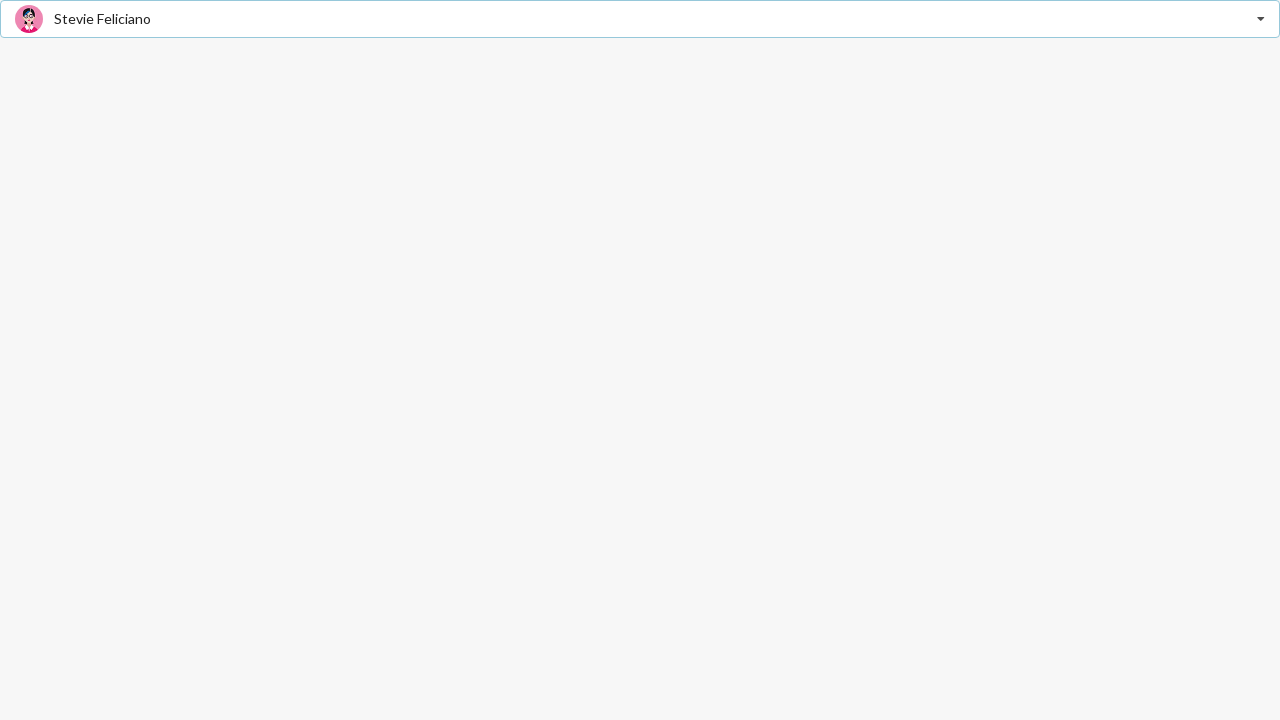